Tests the Selenium web form demo by entering text into a text box, submitting the form, and verifying the success message is displayed.

Starting URL: https://www.selenium.dev/selenium/web/web-form.html

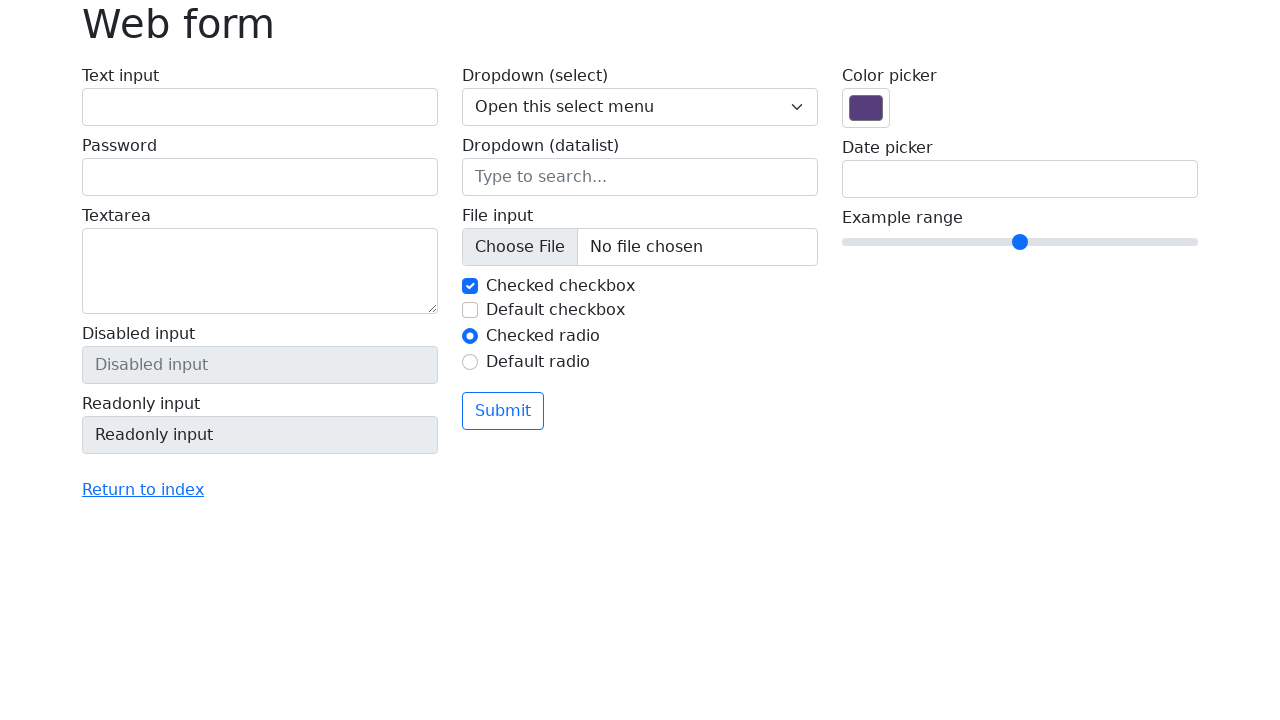

Verified page title is 'Web form'
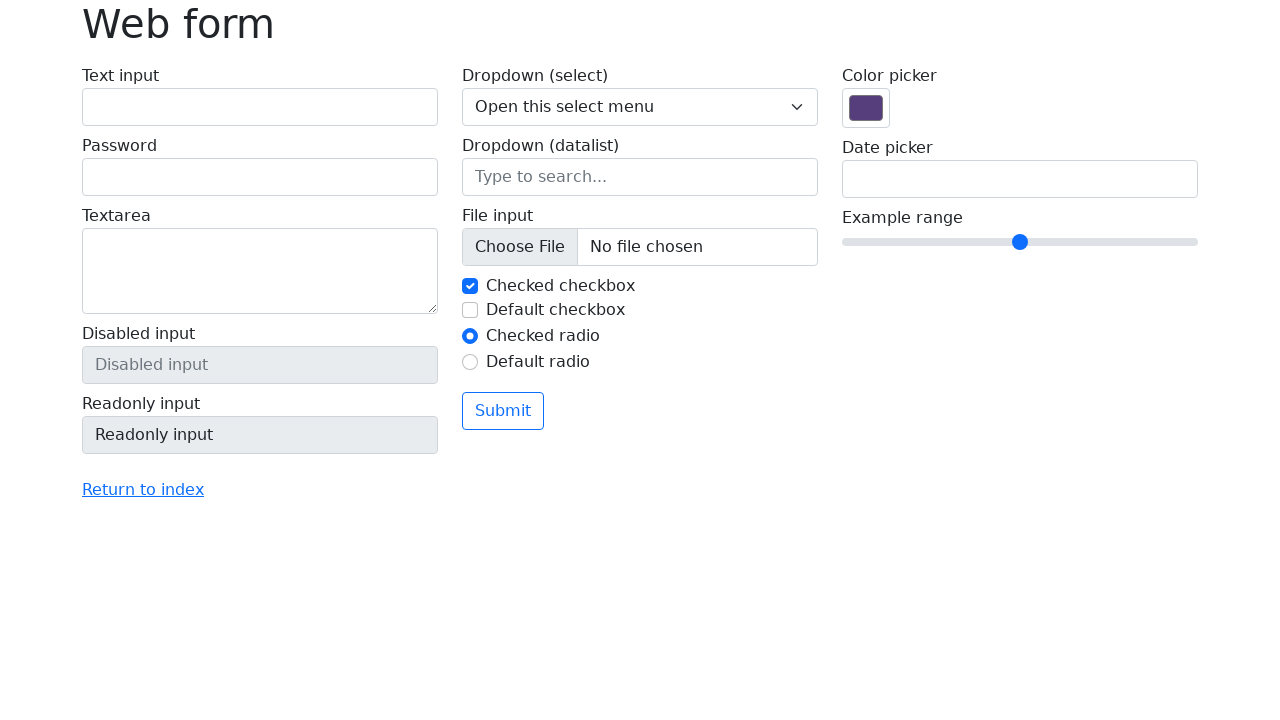

Filled text box with 'Selenium' on input[name='my-text']
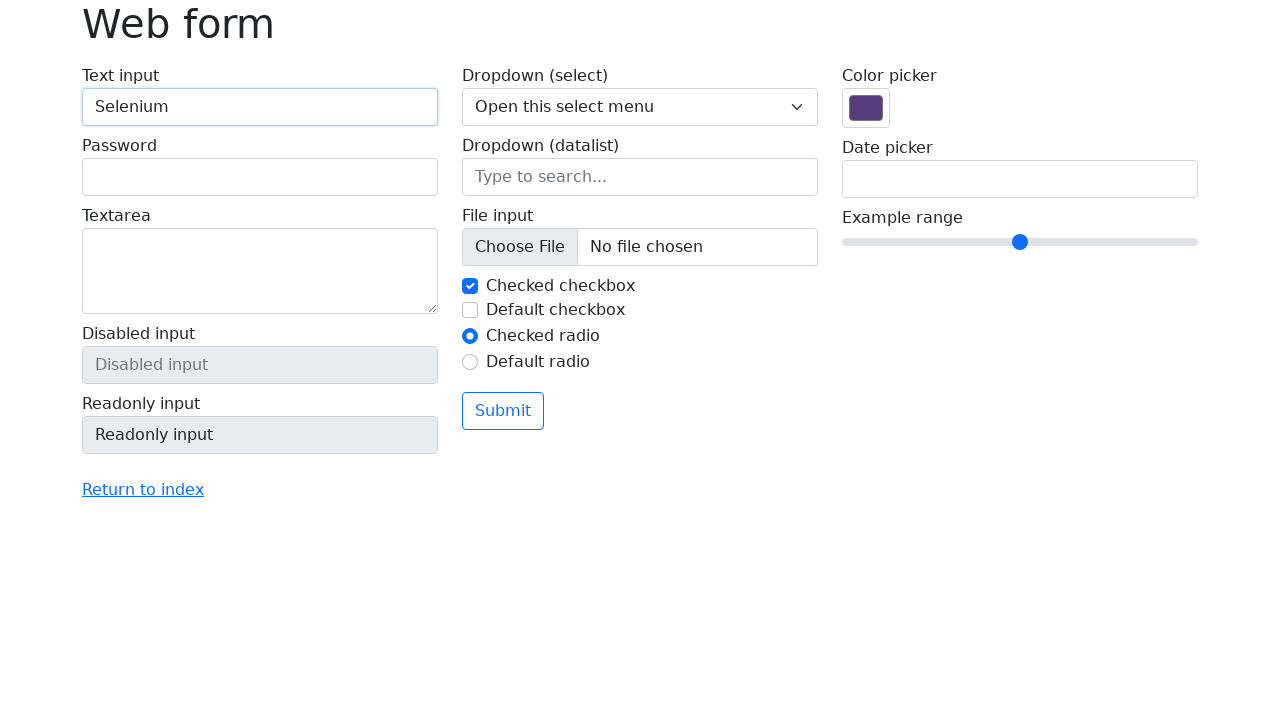

Clicked submit button at (503, 411) on button
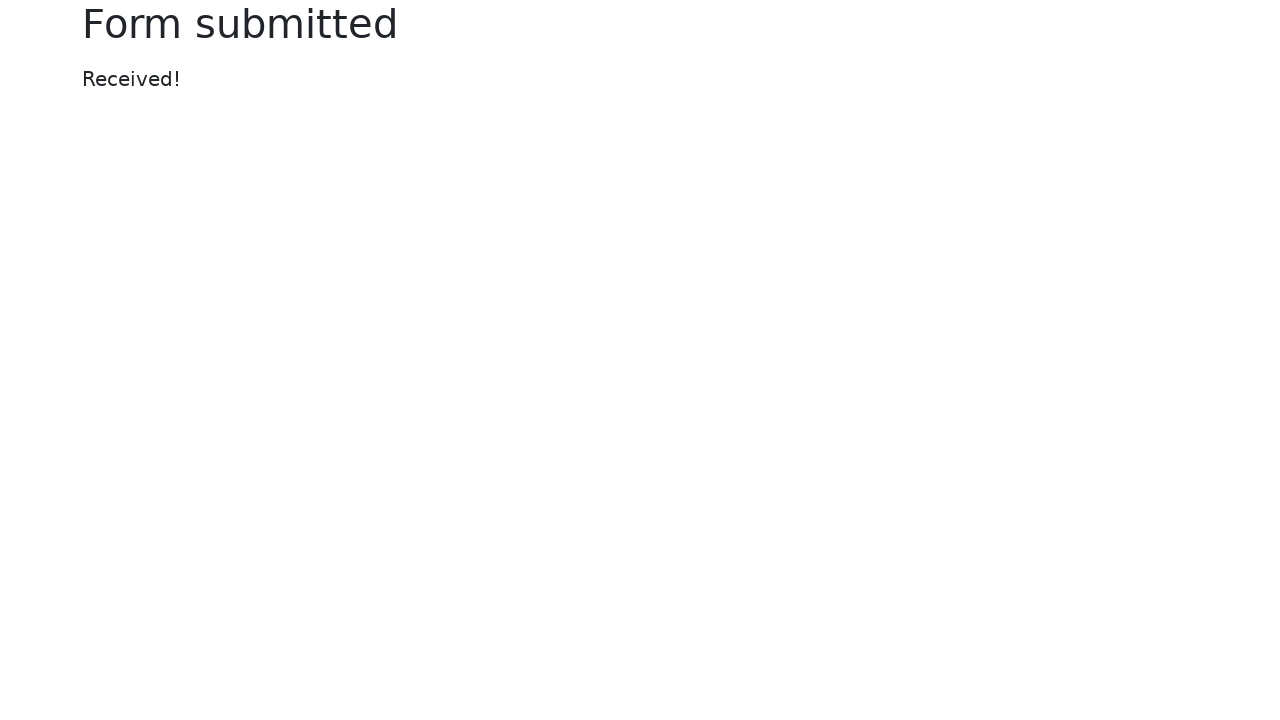

Success message element loaded
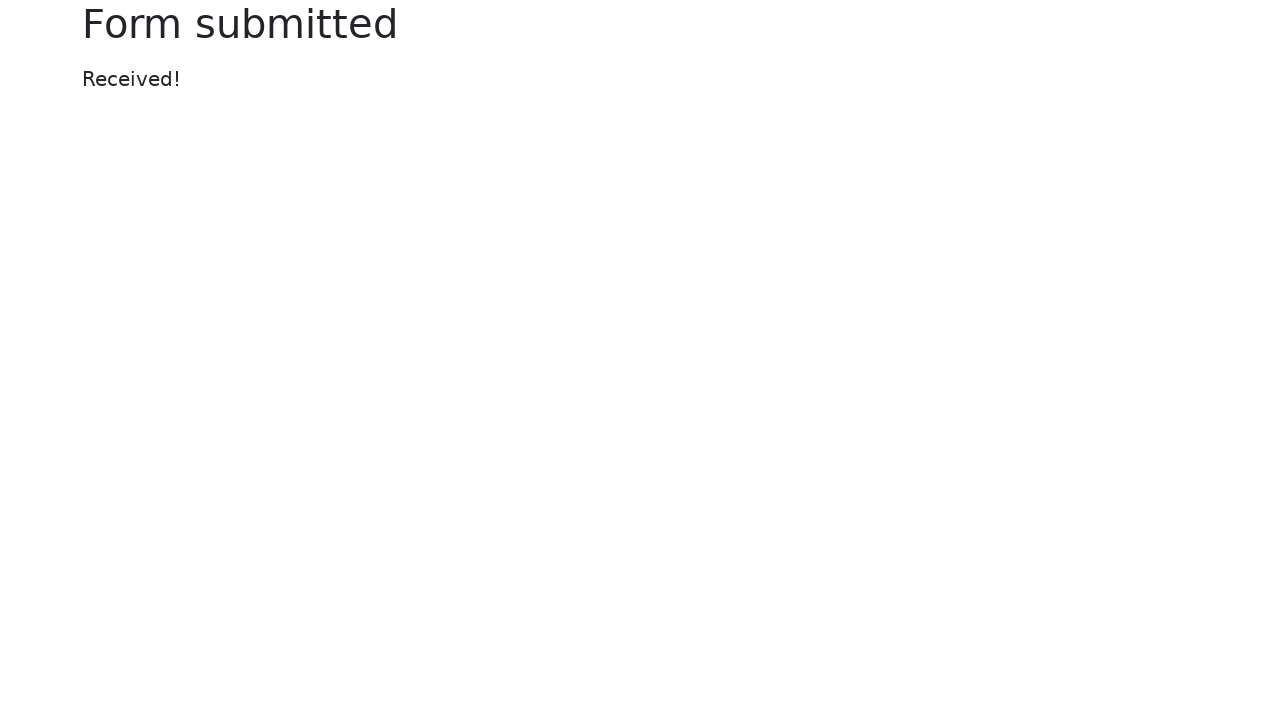

Verified success message displays 'Received!'
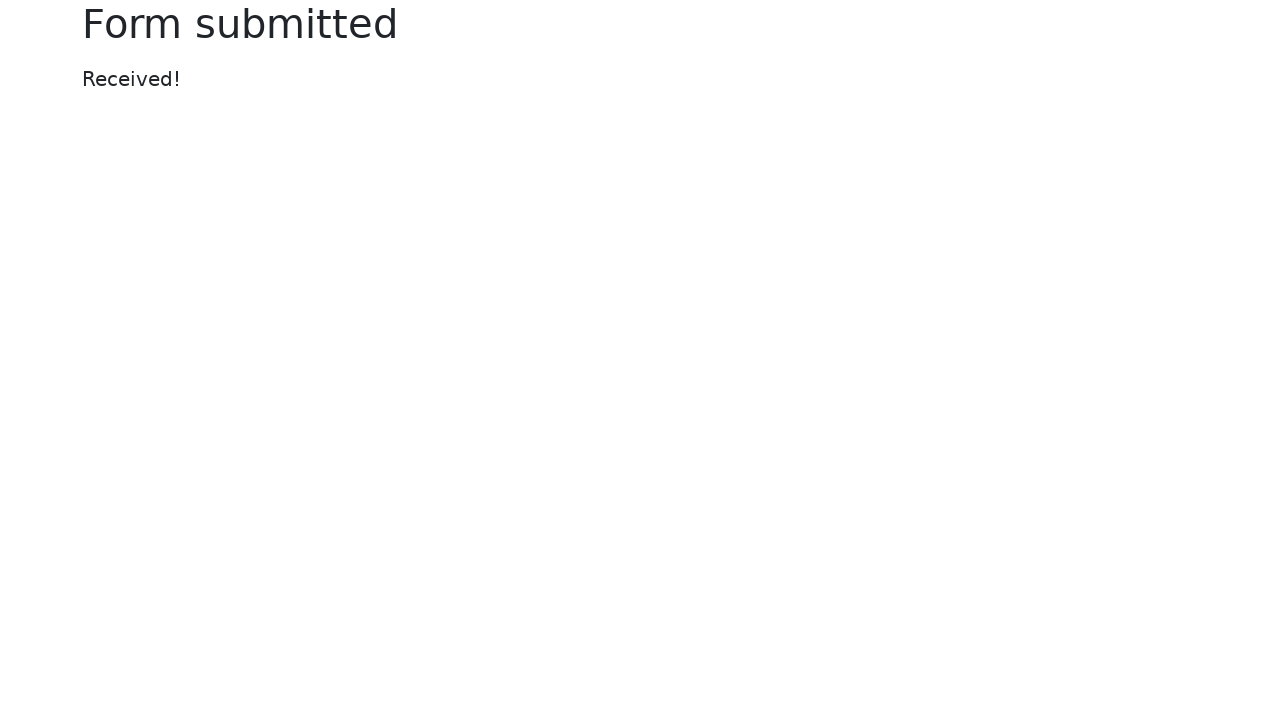

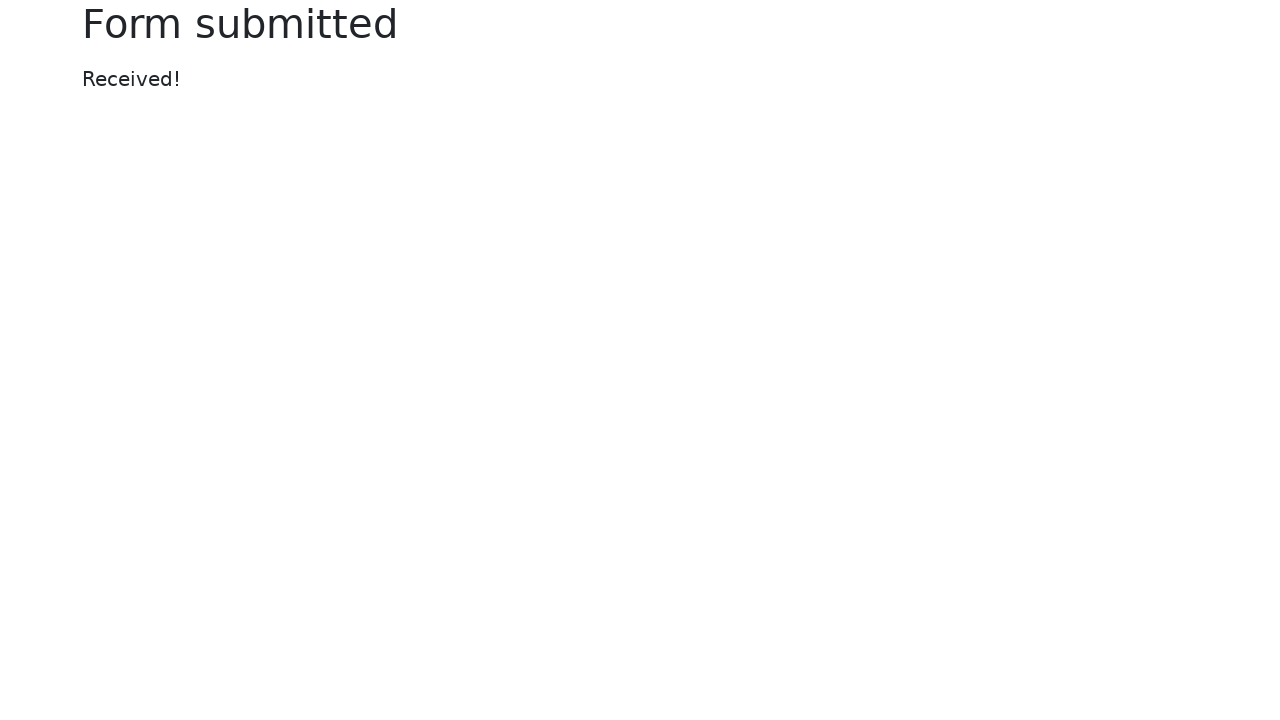